Tests a form submission with an empty name field by clicking a button and verifying the greeting message displays "Привет, !" (Hello, !)

Starting URL: https://lm.skillbox.cc/qa_tester/module01/

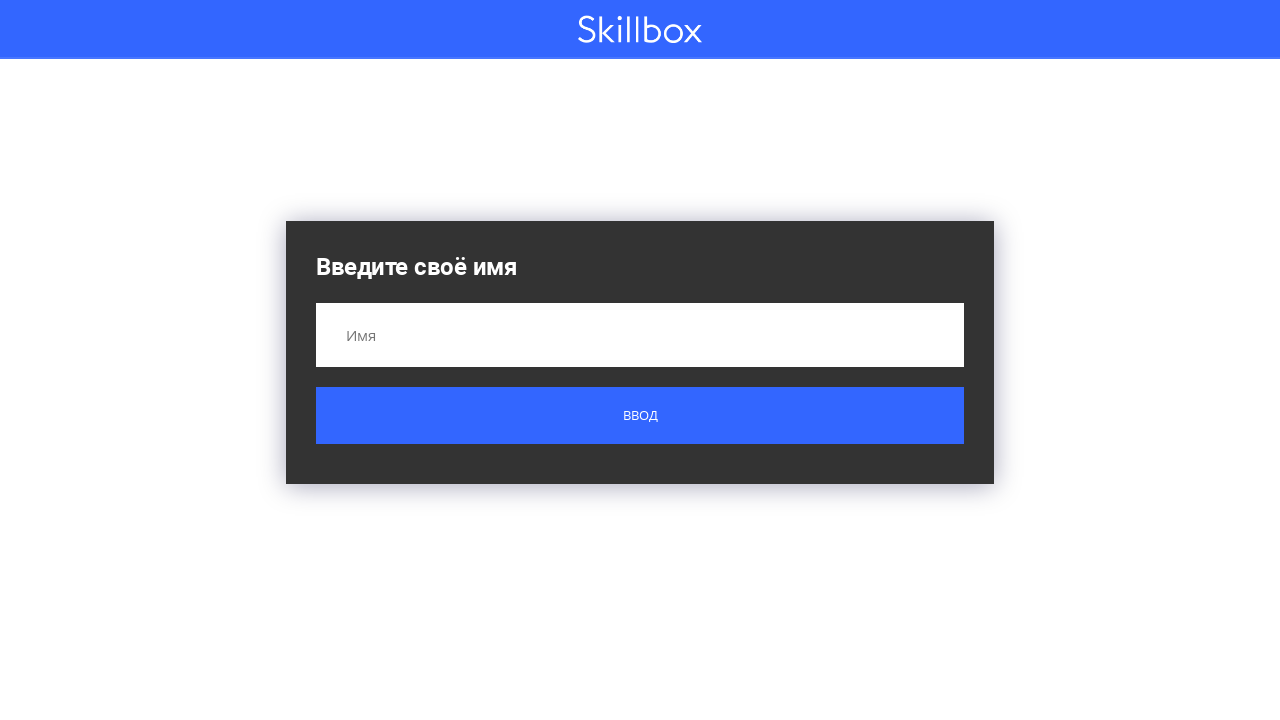

Navigated to form page
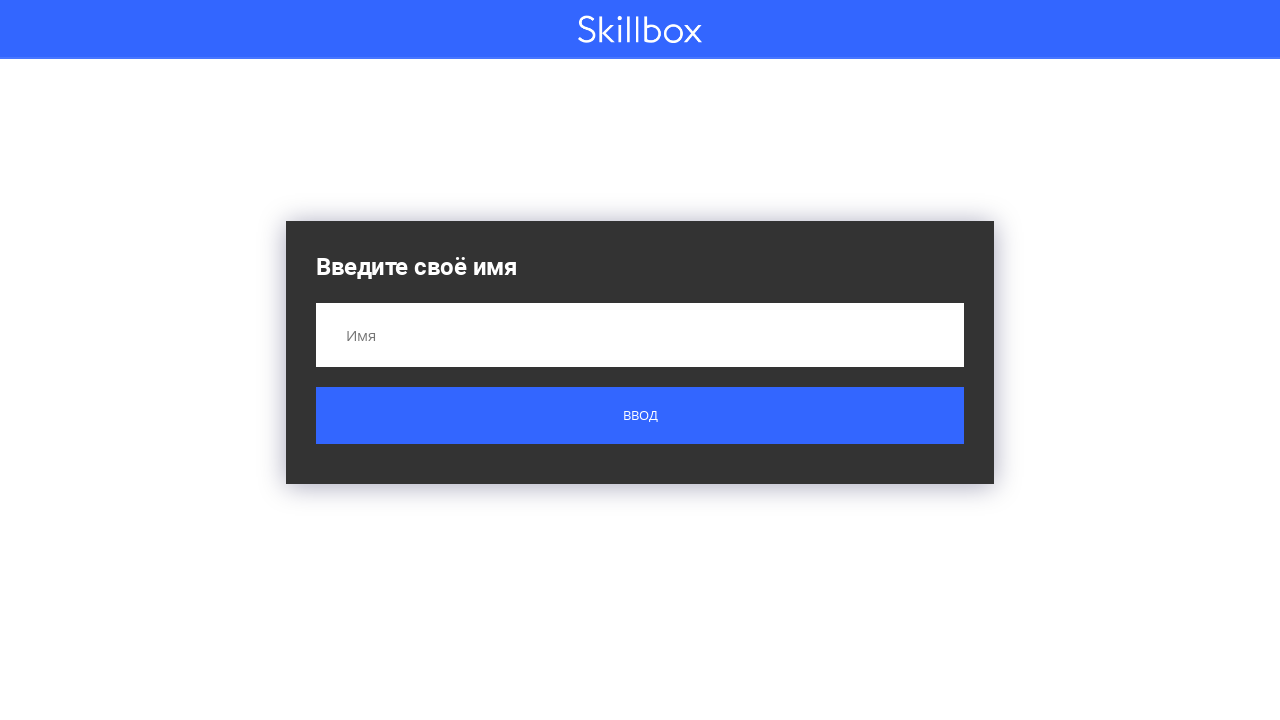

Clicked submit button without filling name field at (640, 416) on .button
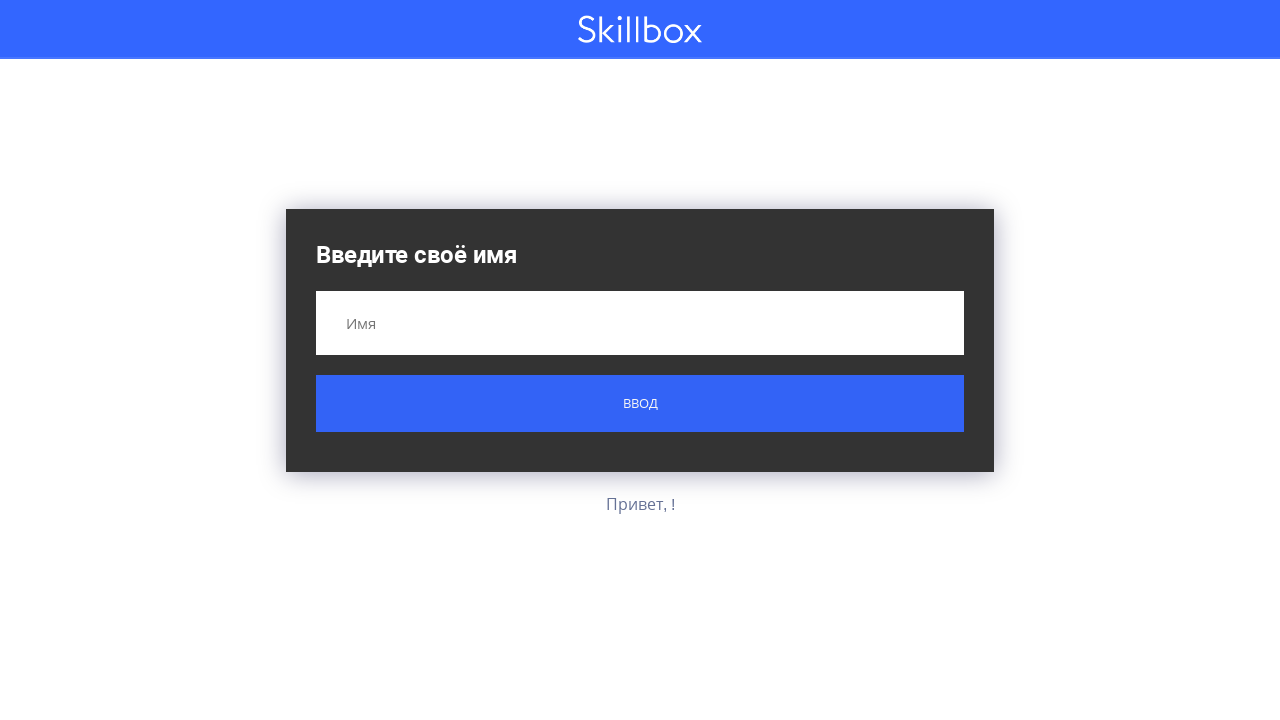

Result message appeared on page
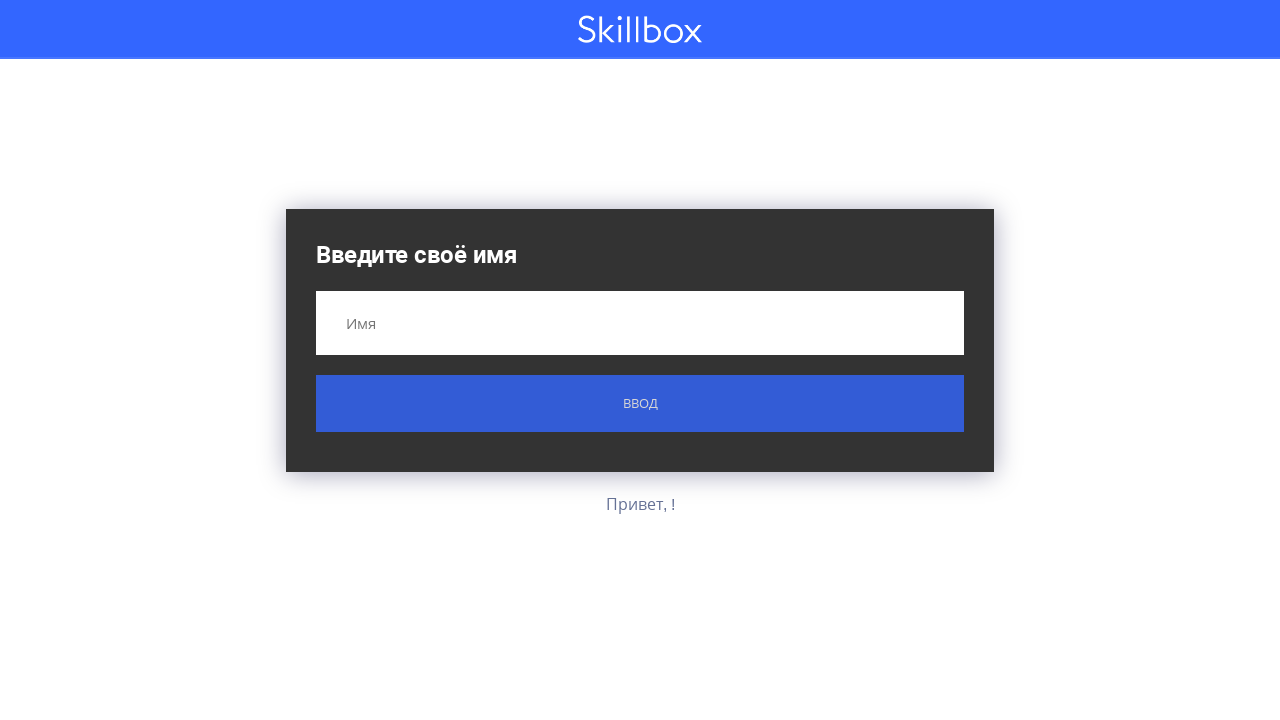

Retrieved result text from greeting message
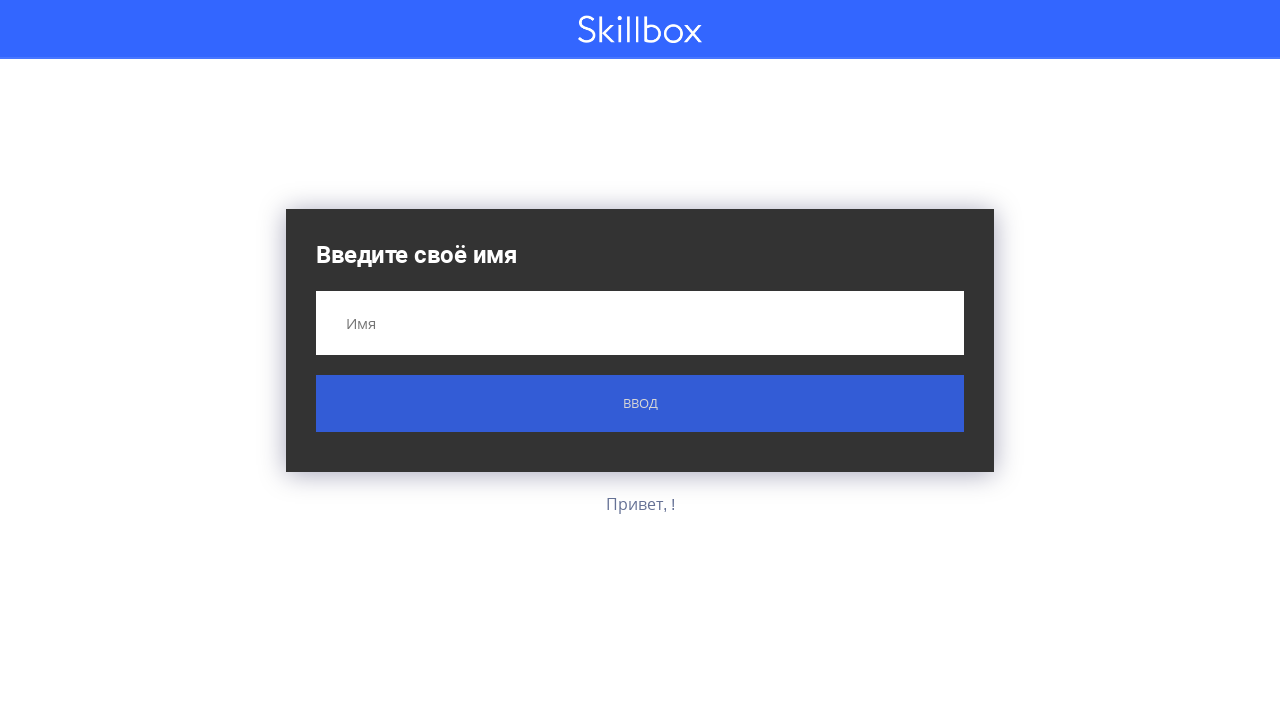

Verified greeting message displays 'Привет, !' for empty name field
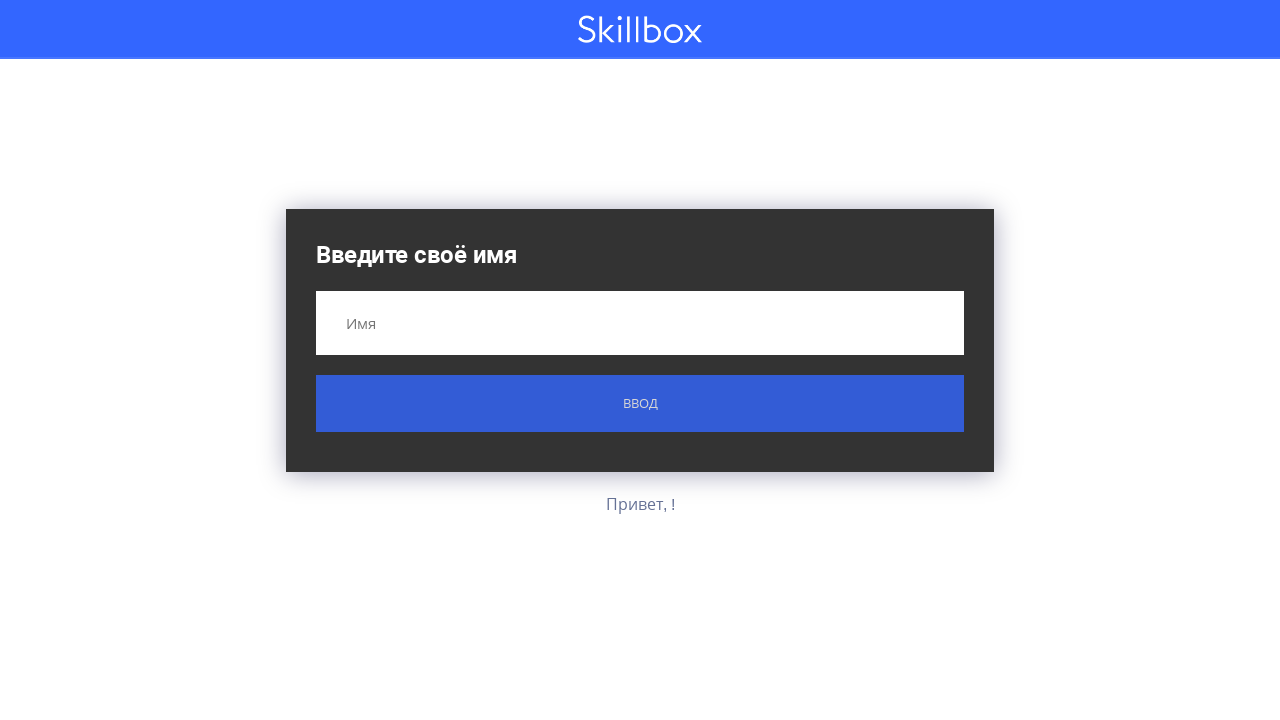

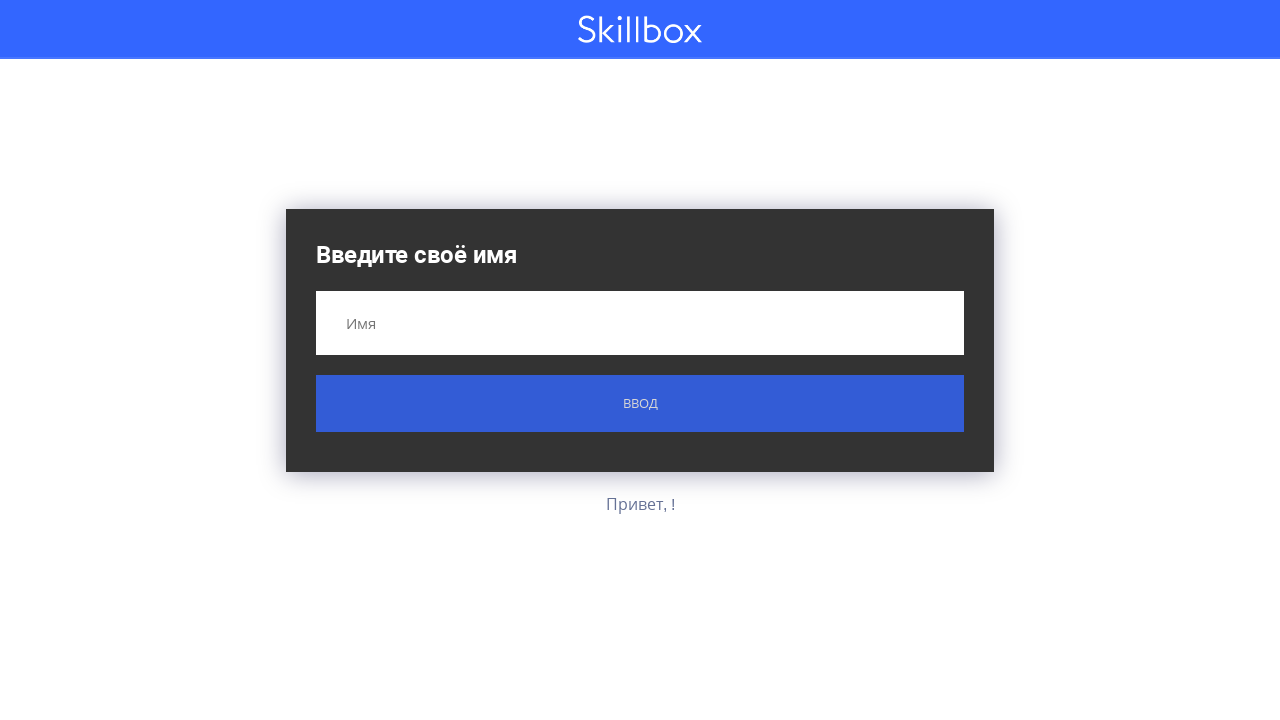